Tests the search functionality on homes.co.nz by searching for a specific address "45 Puru Crescent", selecting from autocomplete suggestions, and verifying the property page loads correctly.

Starting URL: https://www.homes.co.nz

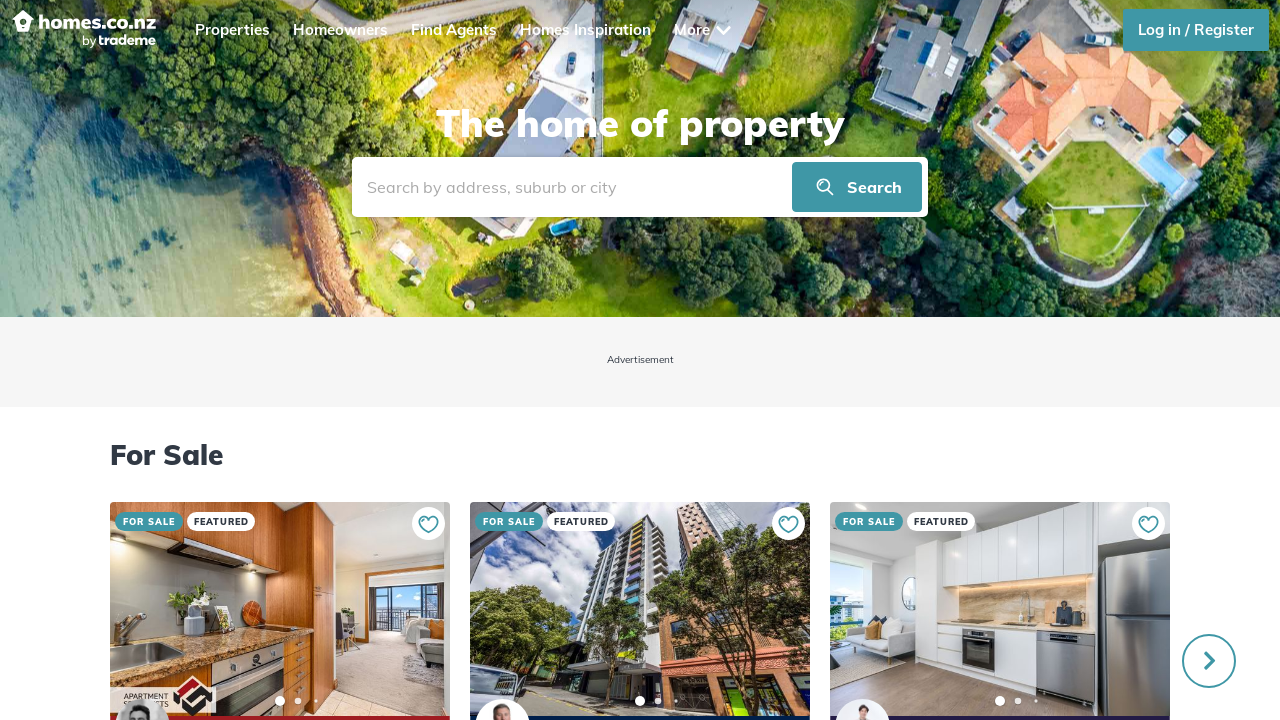

Filled search box with address '45 Puru Crescent' on #autocomplete-search
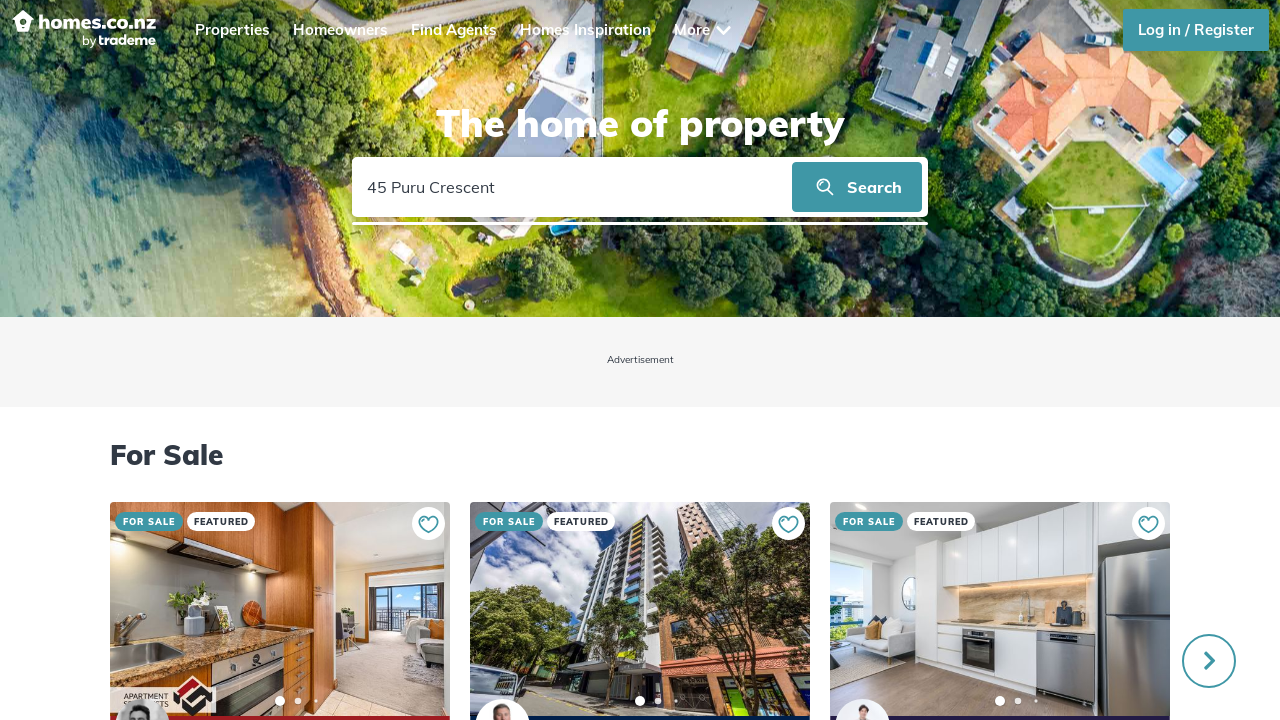

Autocomplete suggestions appeared
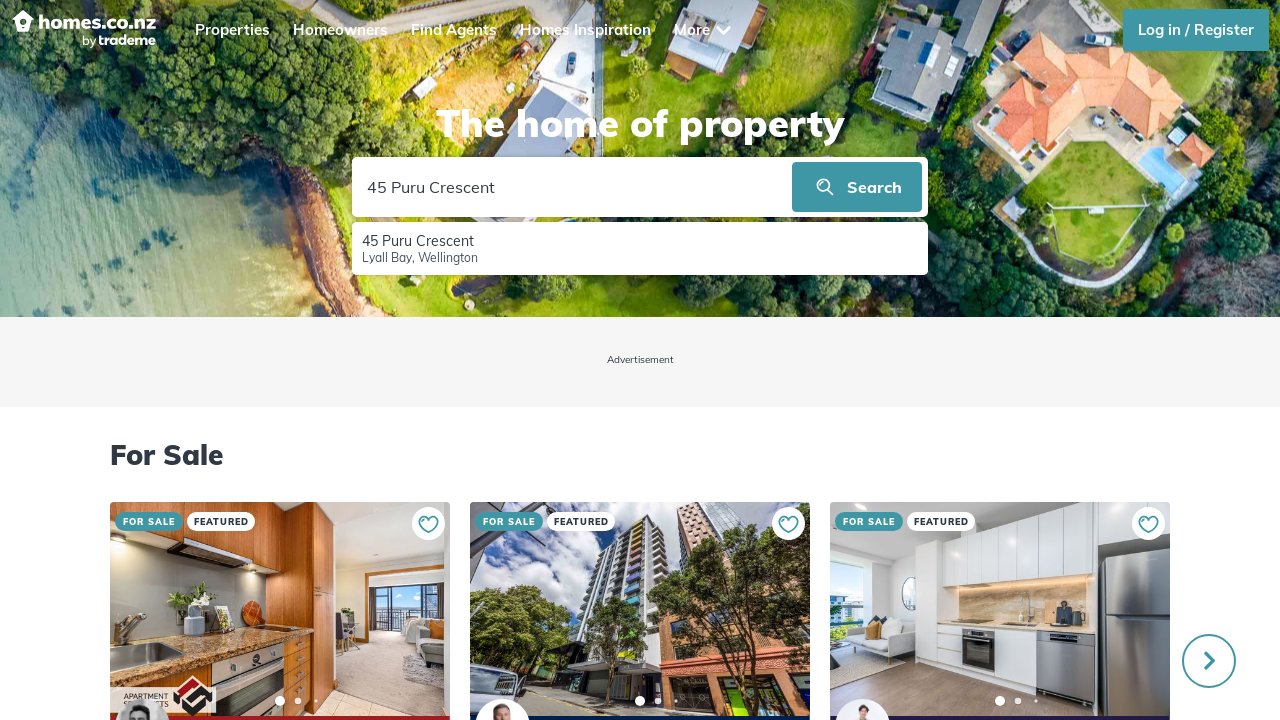

Selected '45 Puru Crescent' from autocomplete suggestions at (640, 249) on div.addressResult >> internal:has-text="45 Puru Crescent"i >> nth=0
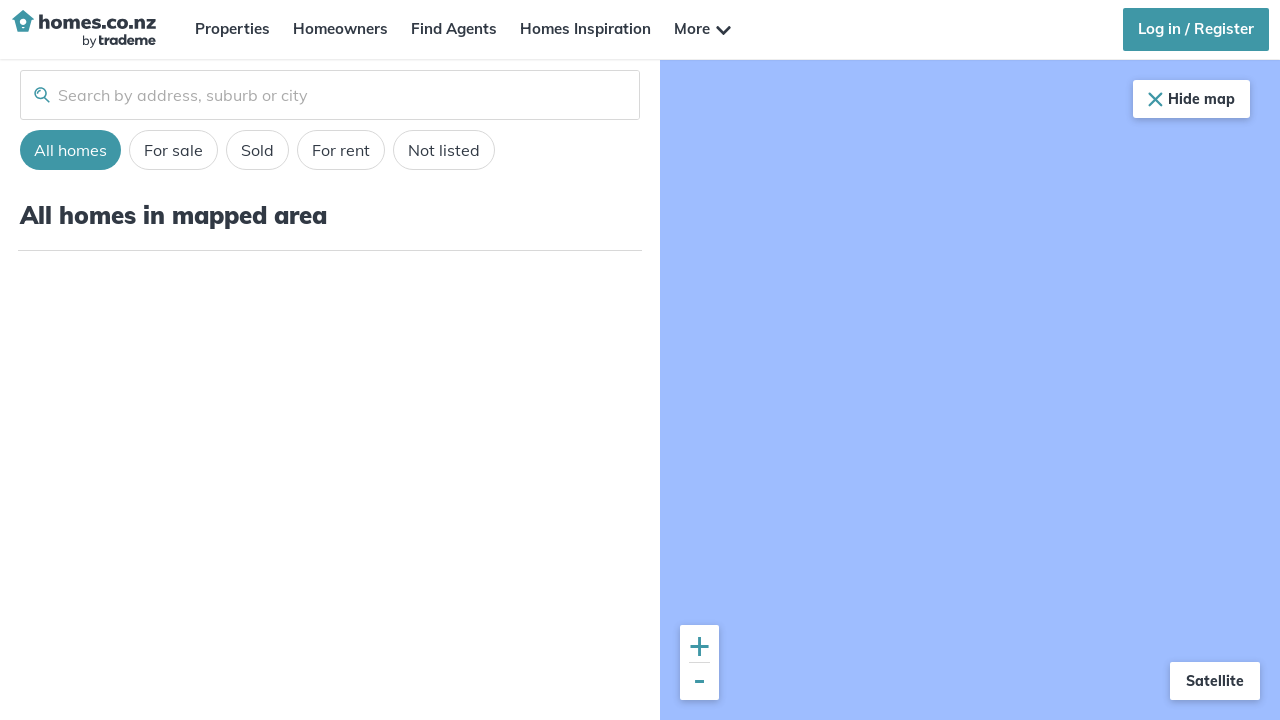

Property page loaded (networkidle state reached)
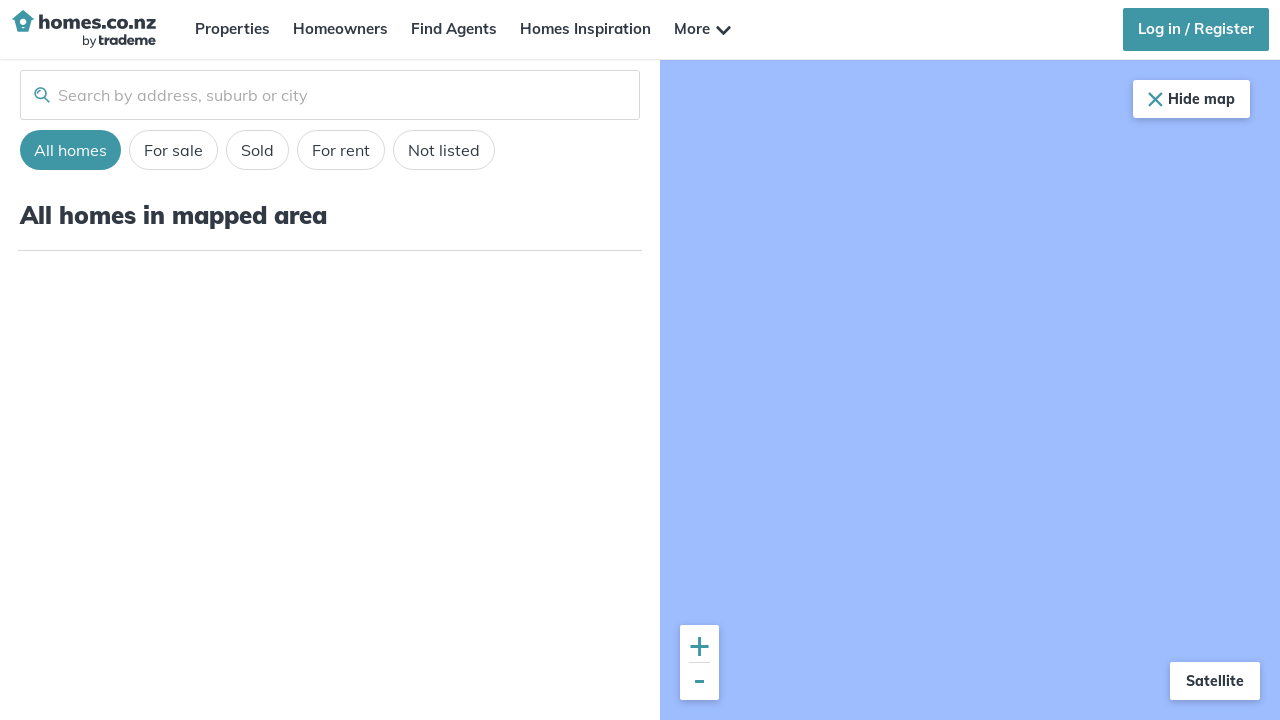

Property details heading is visible
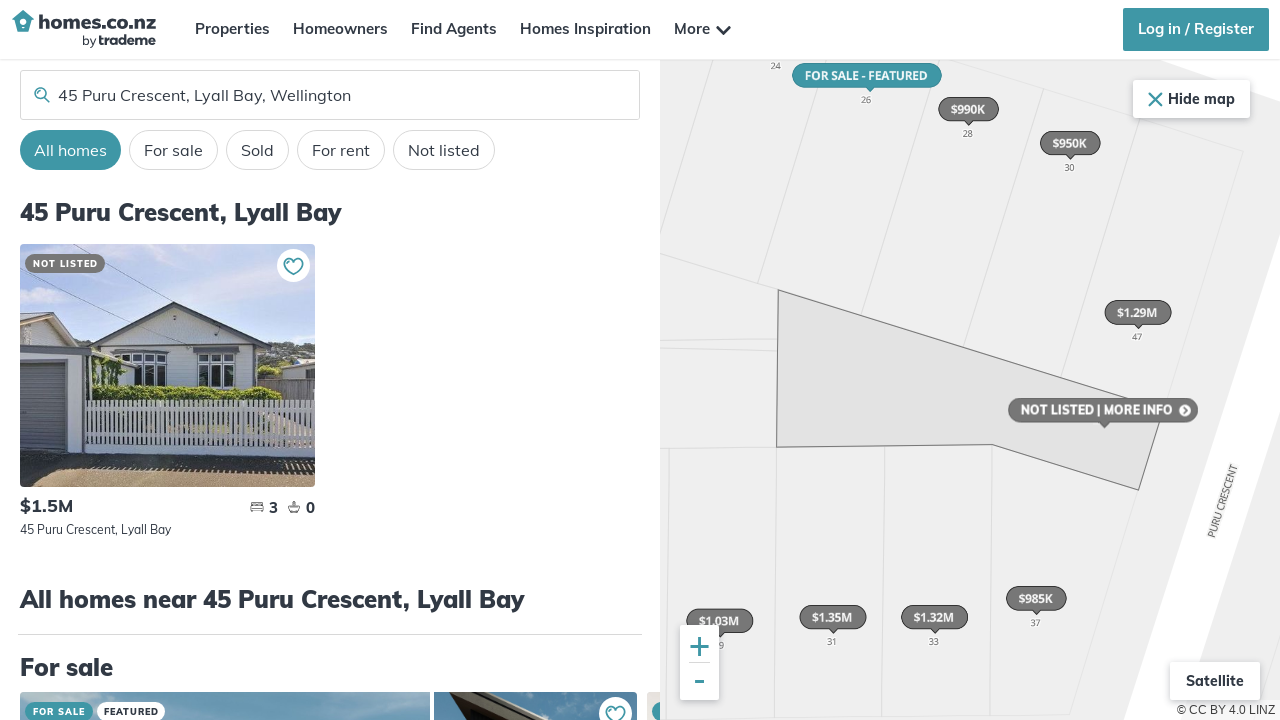

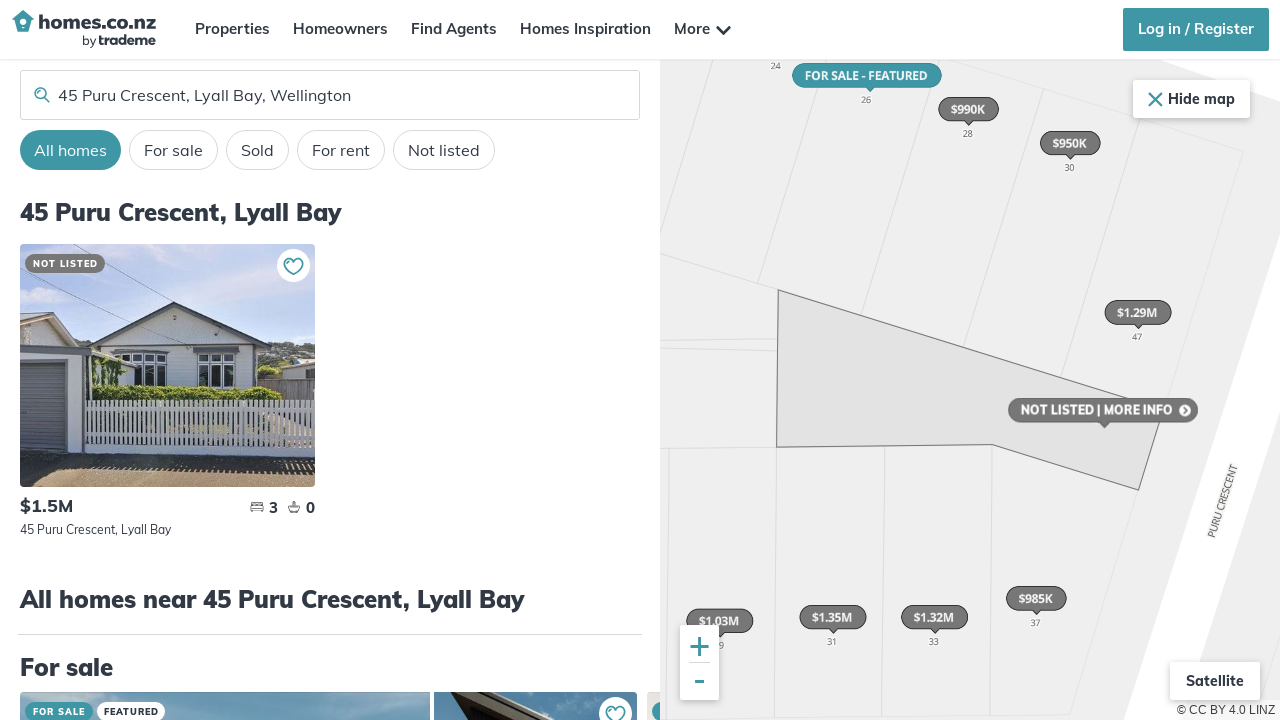